Tests that entered text is trimmed when saving edits

Starting URL: https://demo.playwright.dev/todomvc

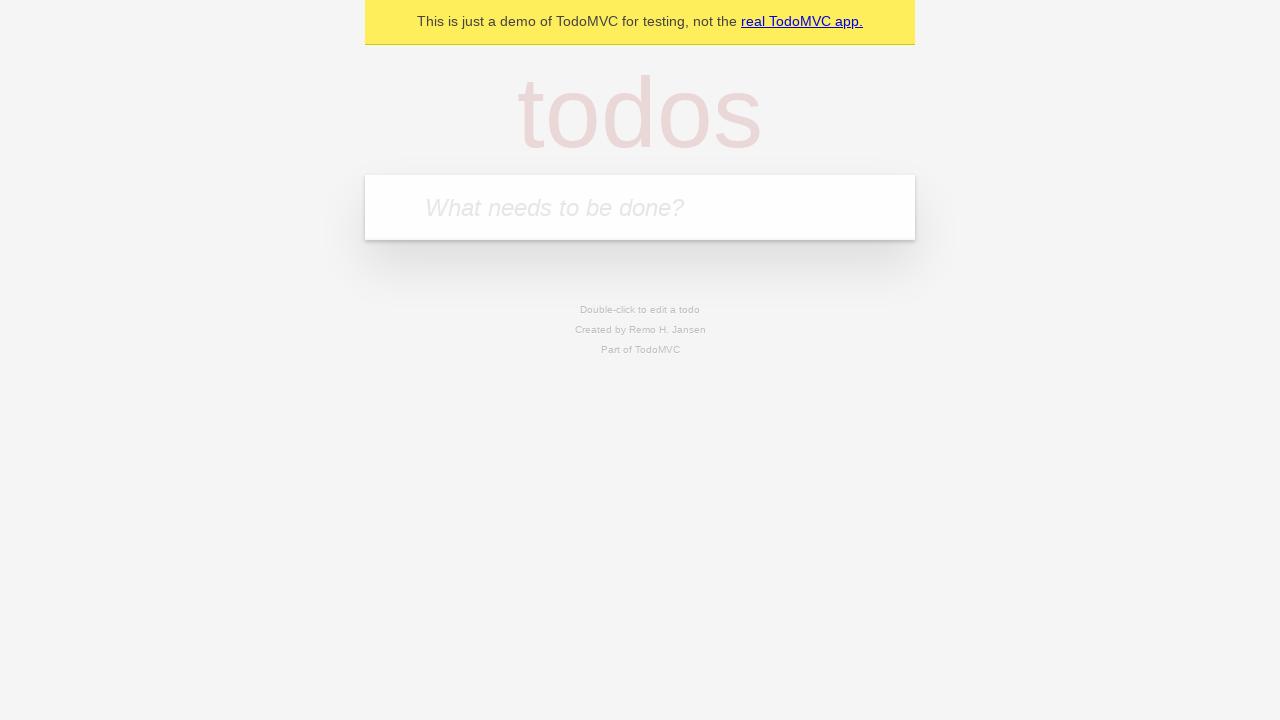

Filled todo input with 'buy some cheese' on internal:attr=[placeholder="What needs to be done?"i]
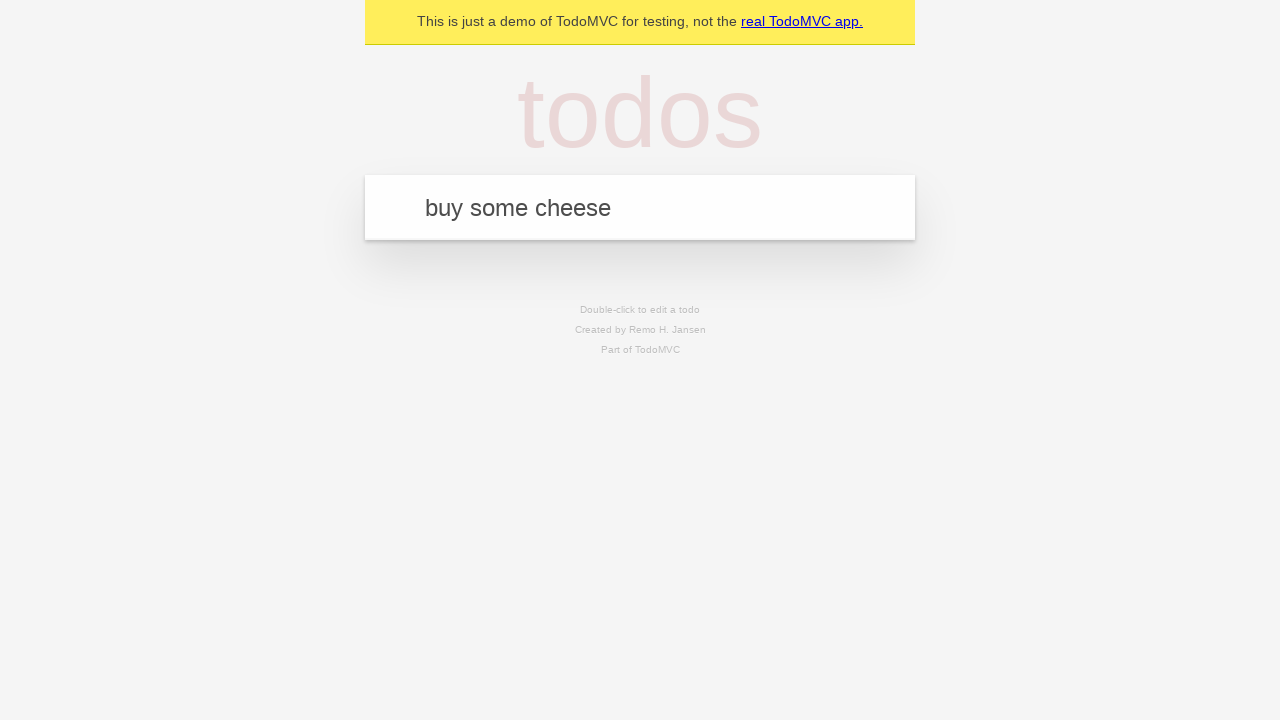

Pressed Enter to create first todo on internal:attr=[placeholder="What needs to be done?"i]
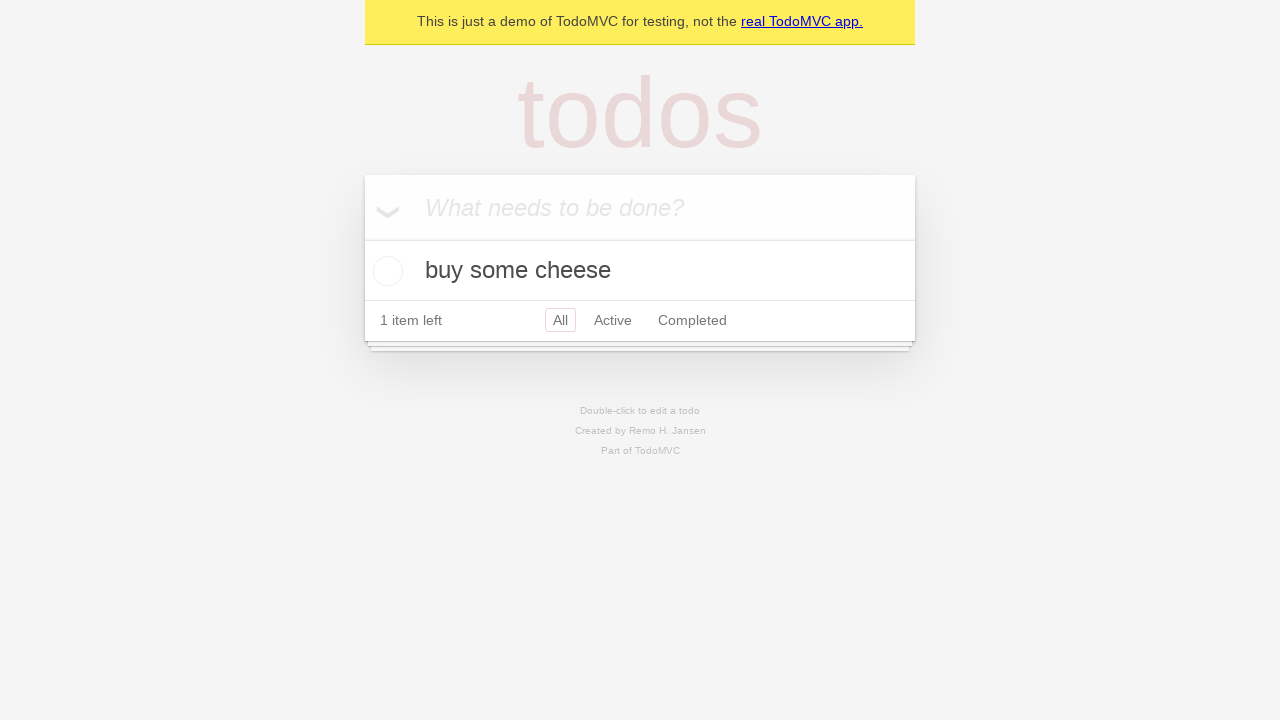

Filled todo input with 'feed the cat' on internal:attr=[placeholder="What needs to be done?"i]
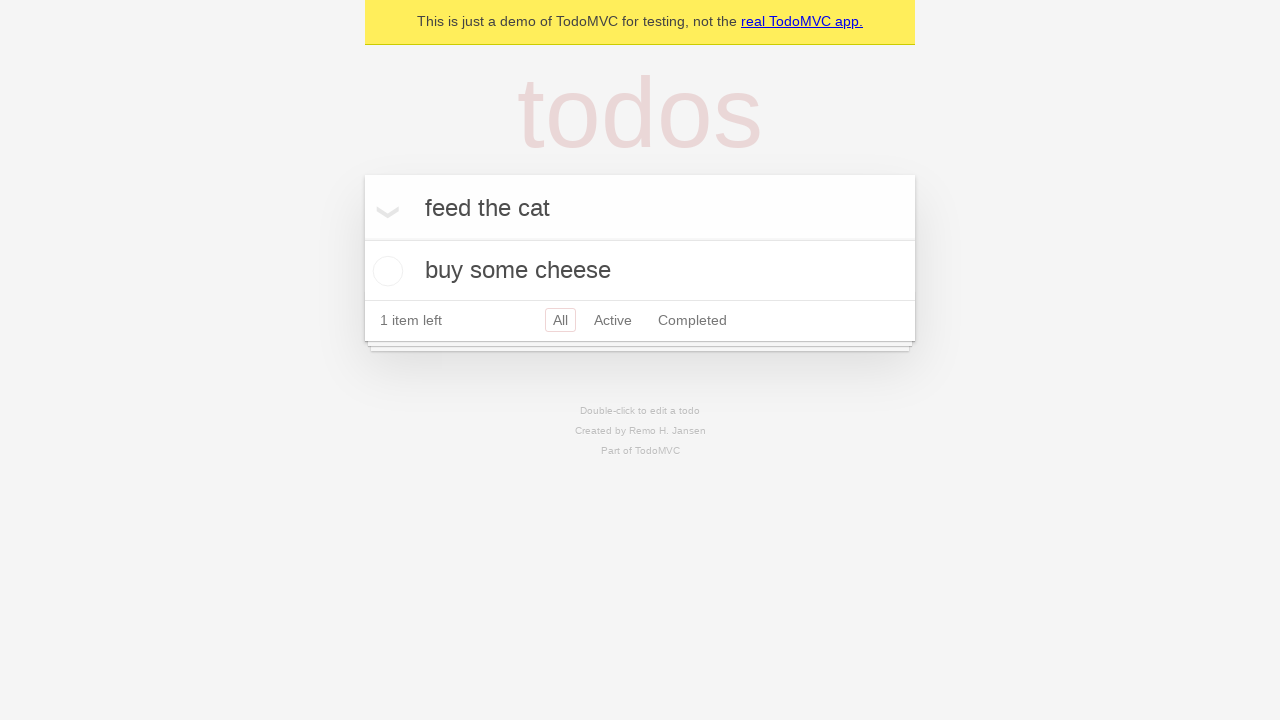

Pressed Enter to create second todo on internal:attr=[placeholder="What needs to be done?"i]
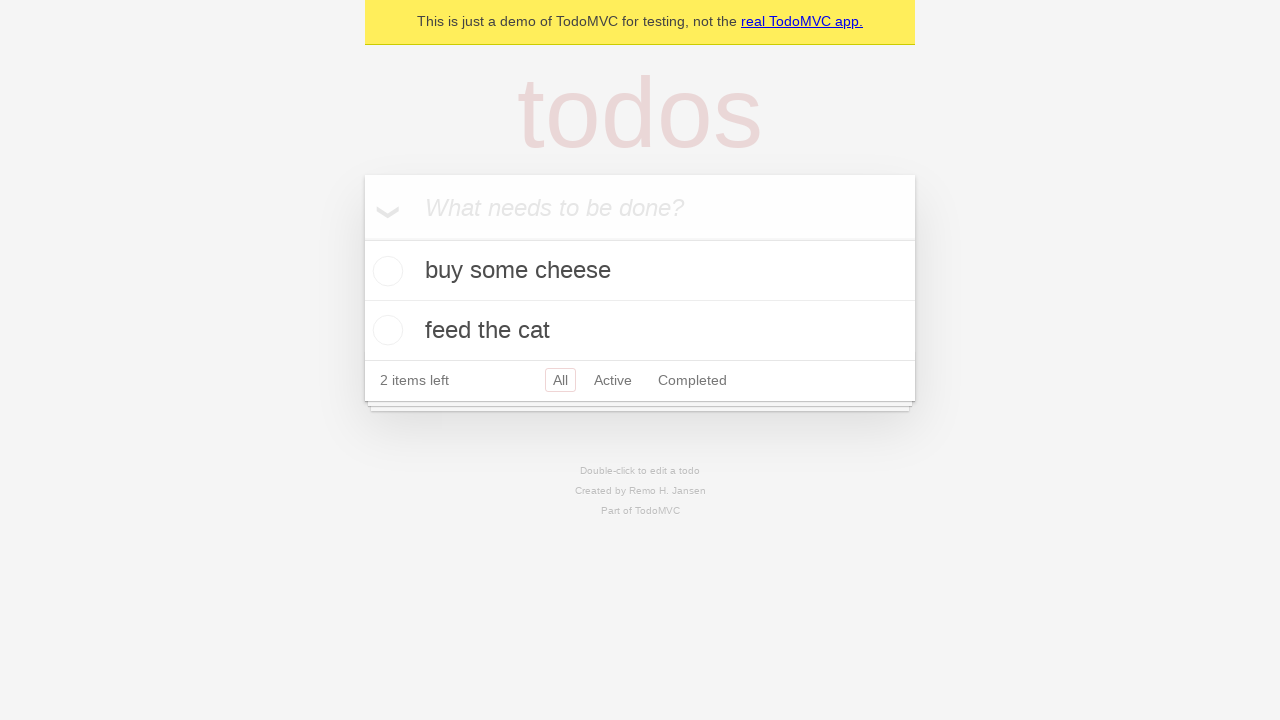

Filled todo input with 'book a doctors appointment' on internal:attr=[placeholder="What needs to be done?"i]
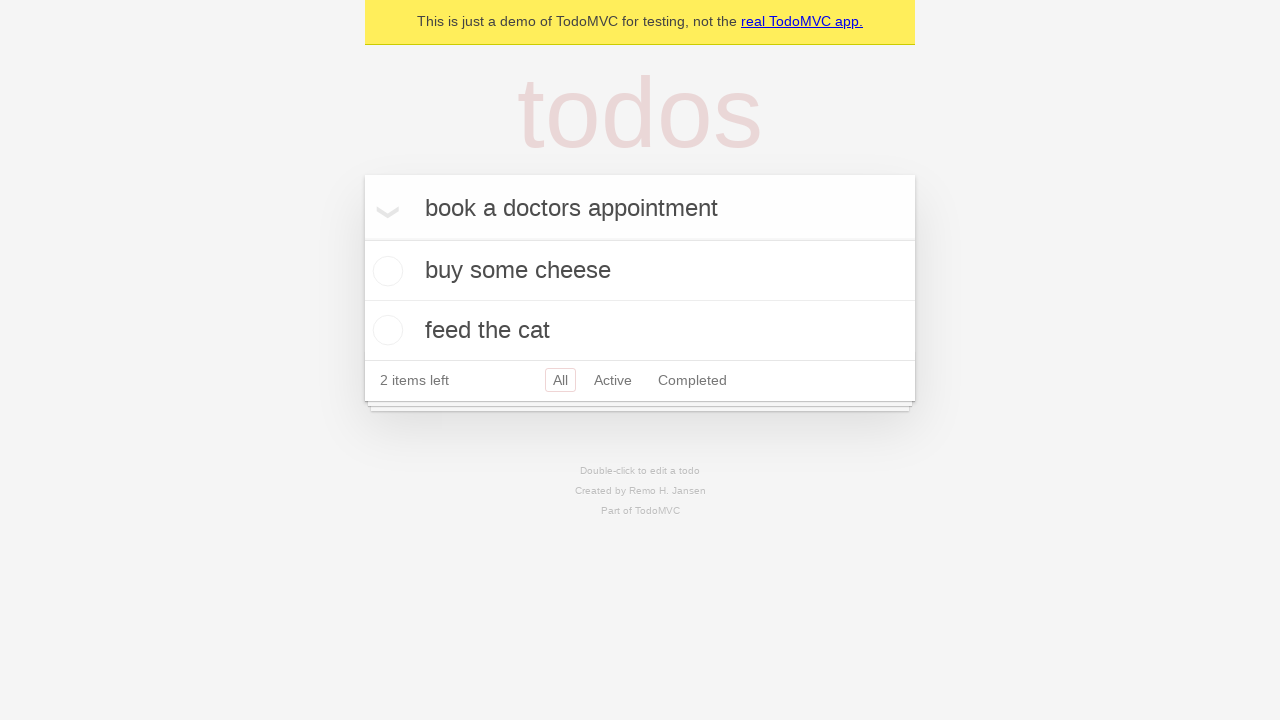

Pressed Enter to create third todo on internal:attr=[placeholder="What needs to be done?"i]
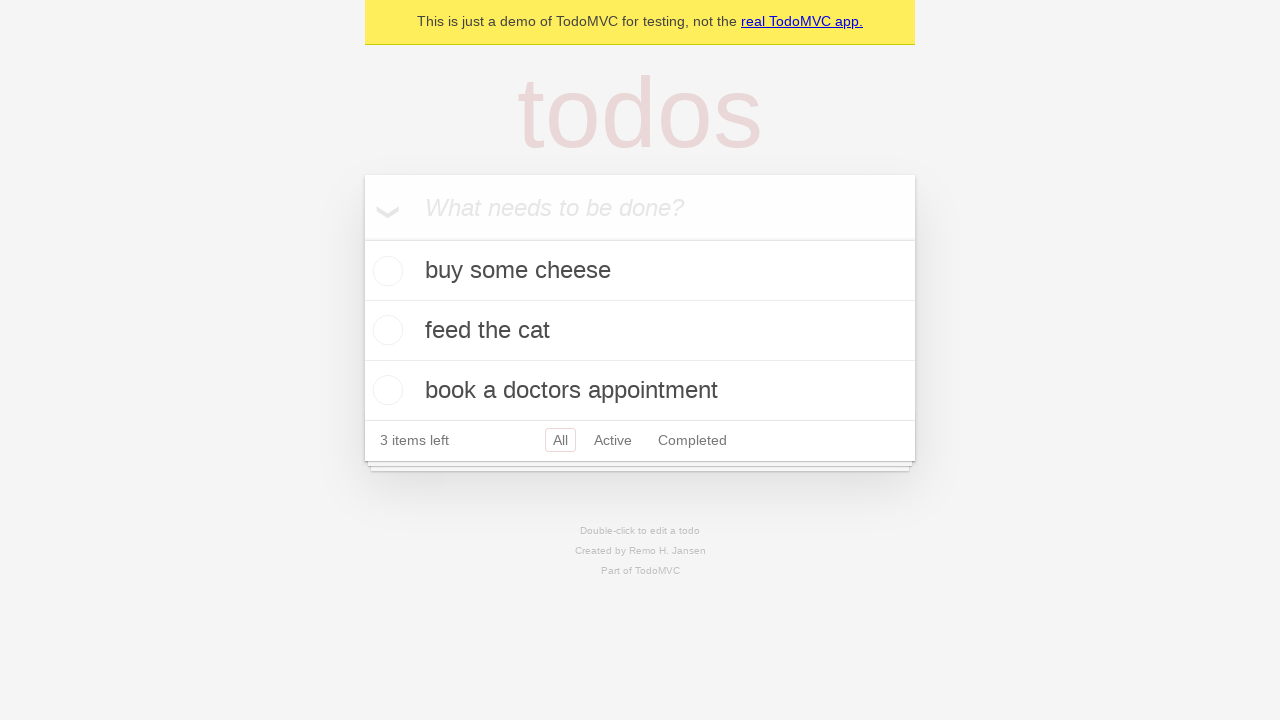

Double-clicked second todo to enter edit mode at (640, 331) on internal:testid=[data-testid="todo-item"s] >> nth=1
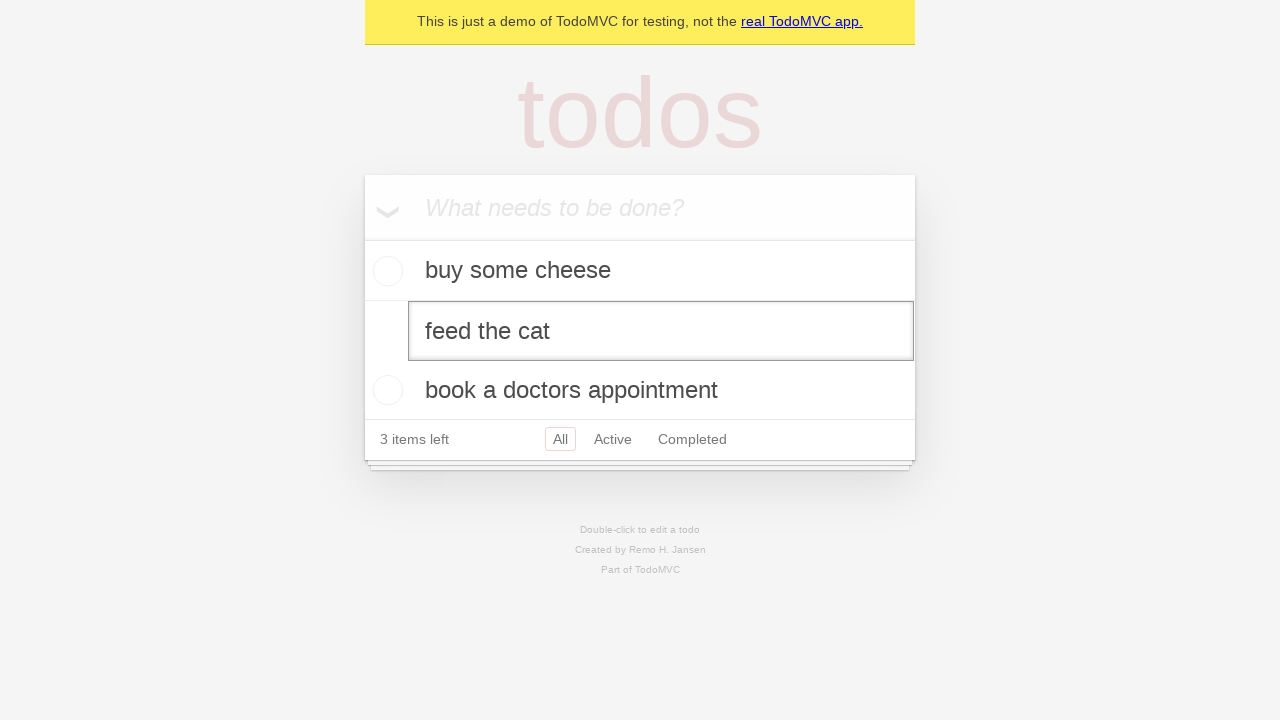

Filled edit field with text containing leading and trailing spaces on internal:testid=[data-testid="todo-item"s] >> nth=1 >> internal:role=textbox[nam
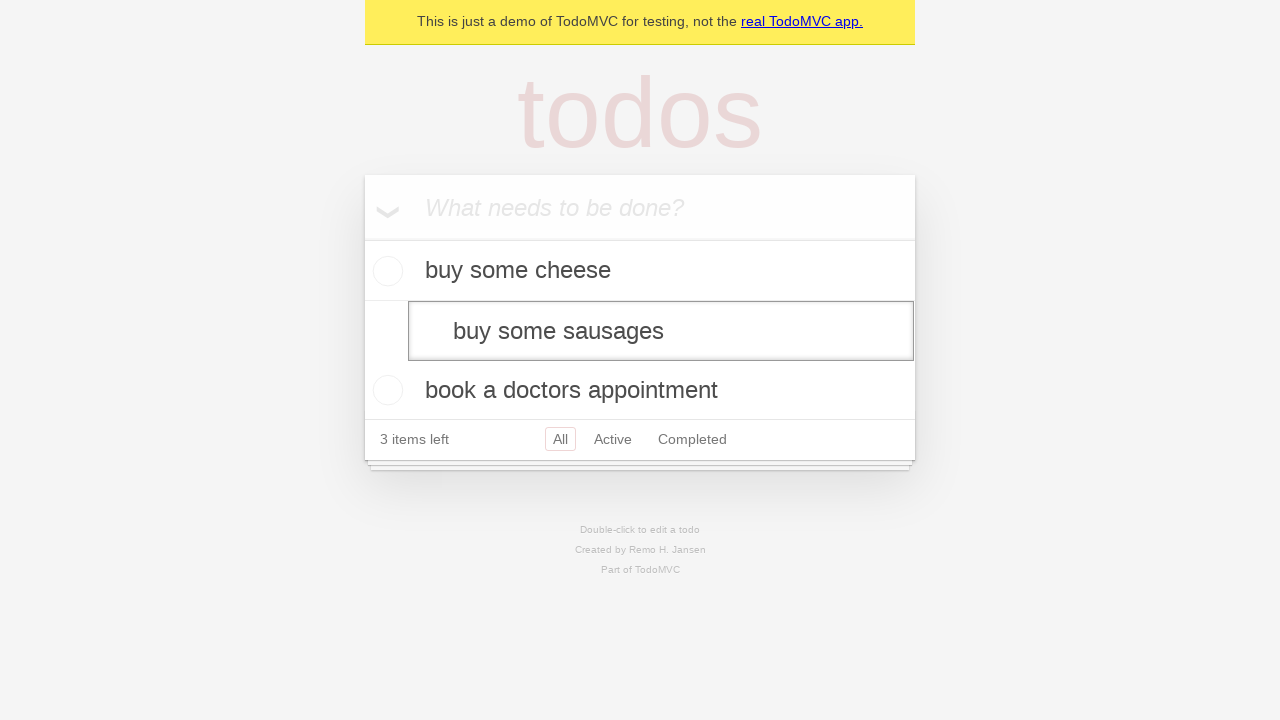

Pressed Enter to save edited todo with trimmed text on internal:testid=[data-testid="todo-item"s] >> nth=1 >> internal:role=textbox[nam
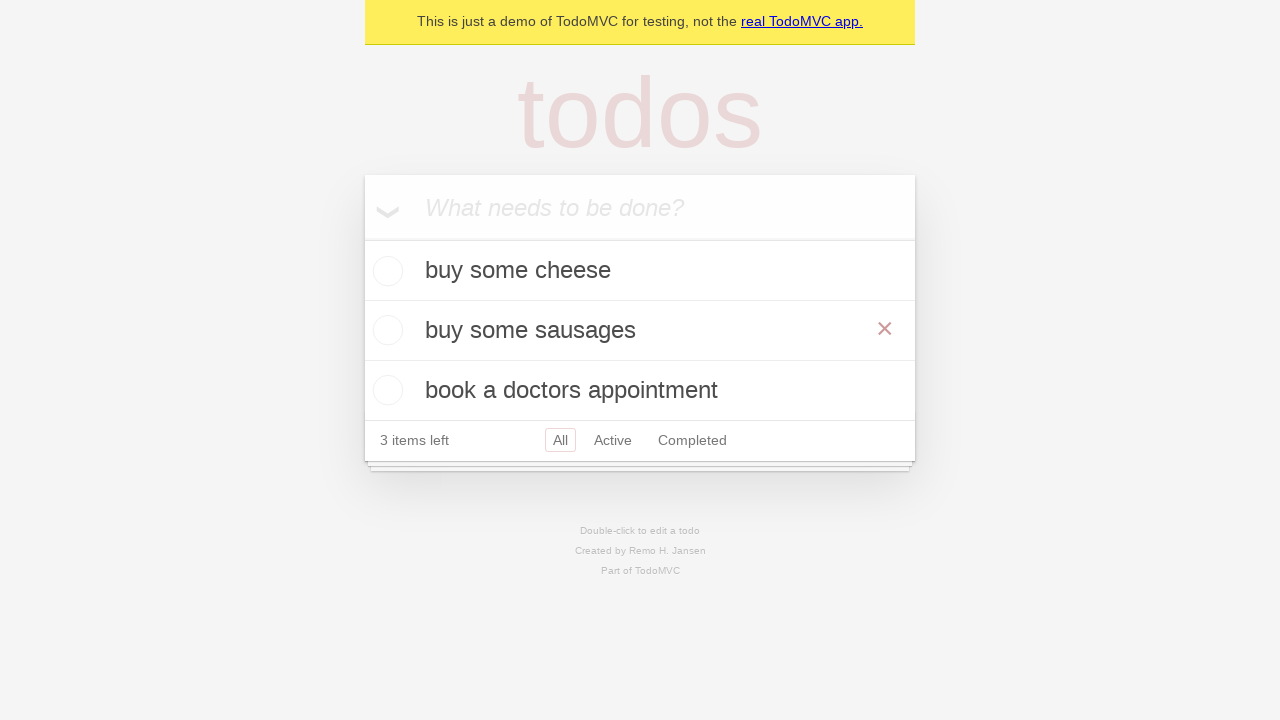

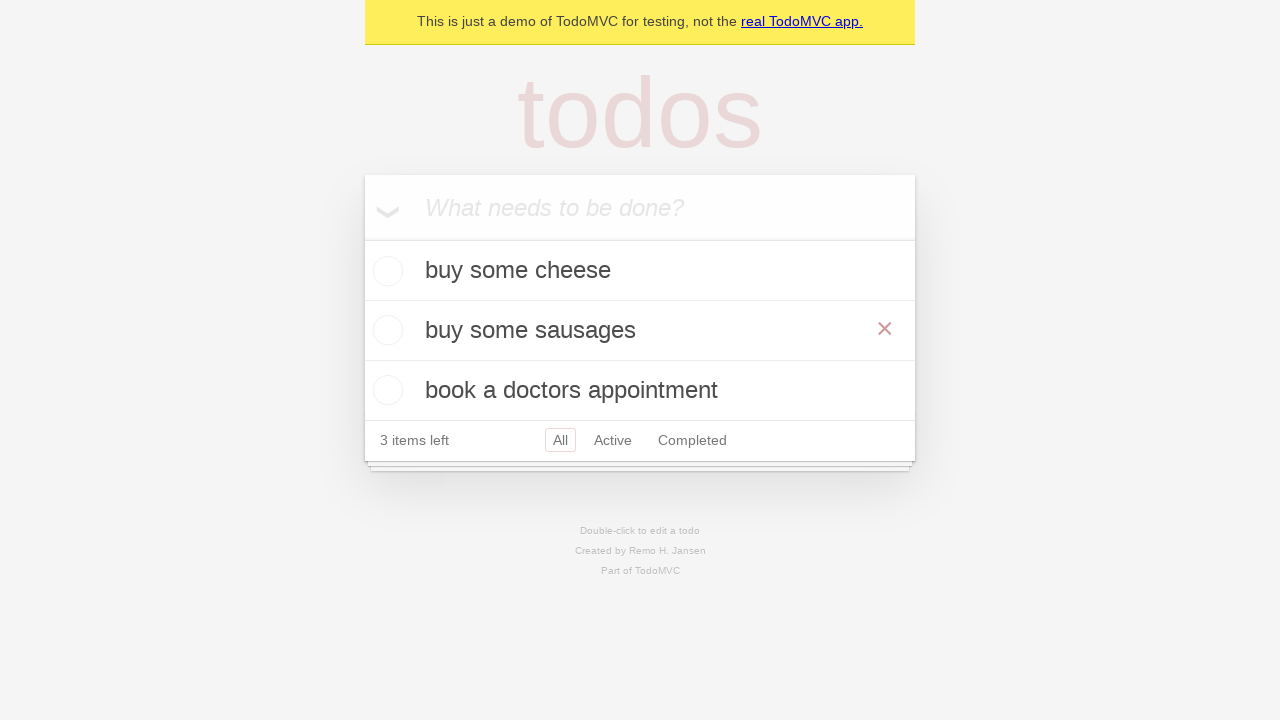